Tests the package search functionality on Correo Argentino website by entering a search term and selecting a category from dropdown

Starting URL: https://www.correoargentino.com.ar/servicios/paqueteria

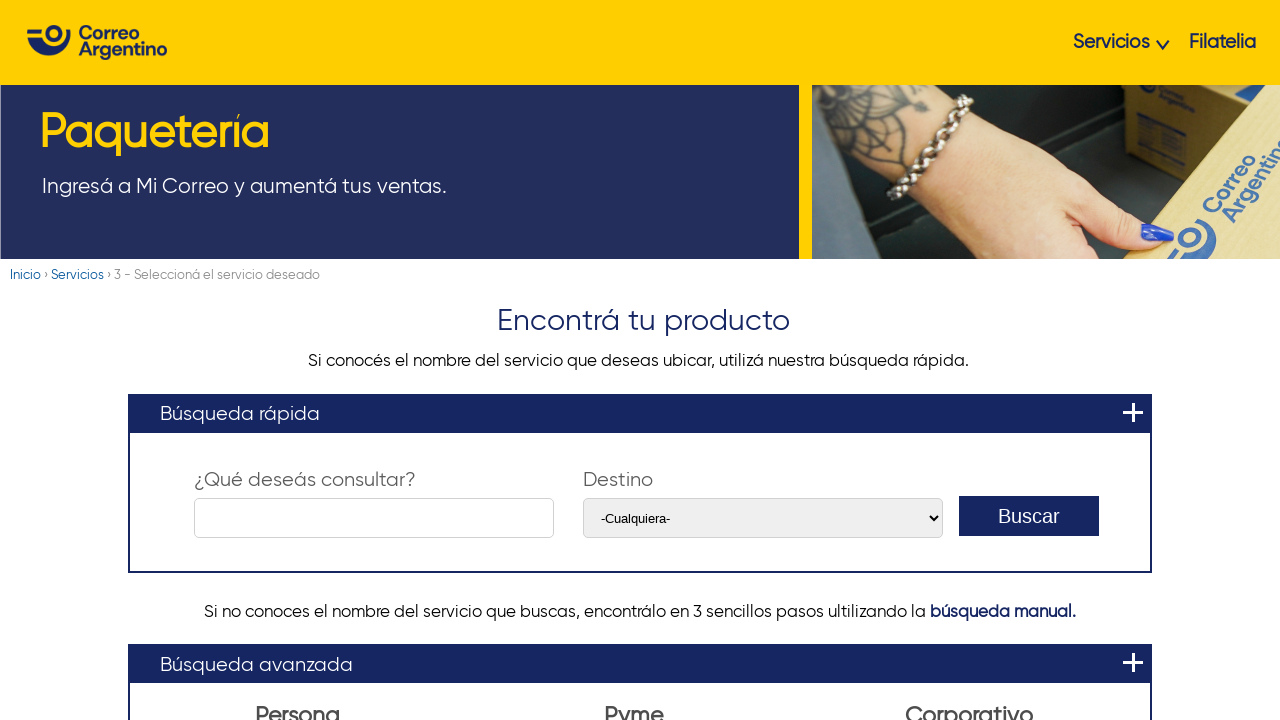

Cleared the search field on #edit-custom-search-blocks-form-1--2
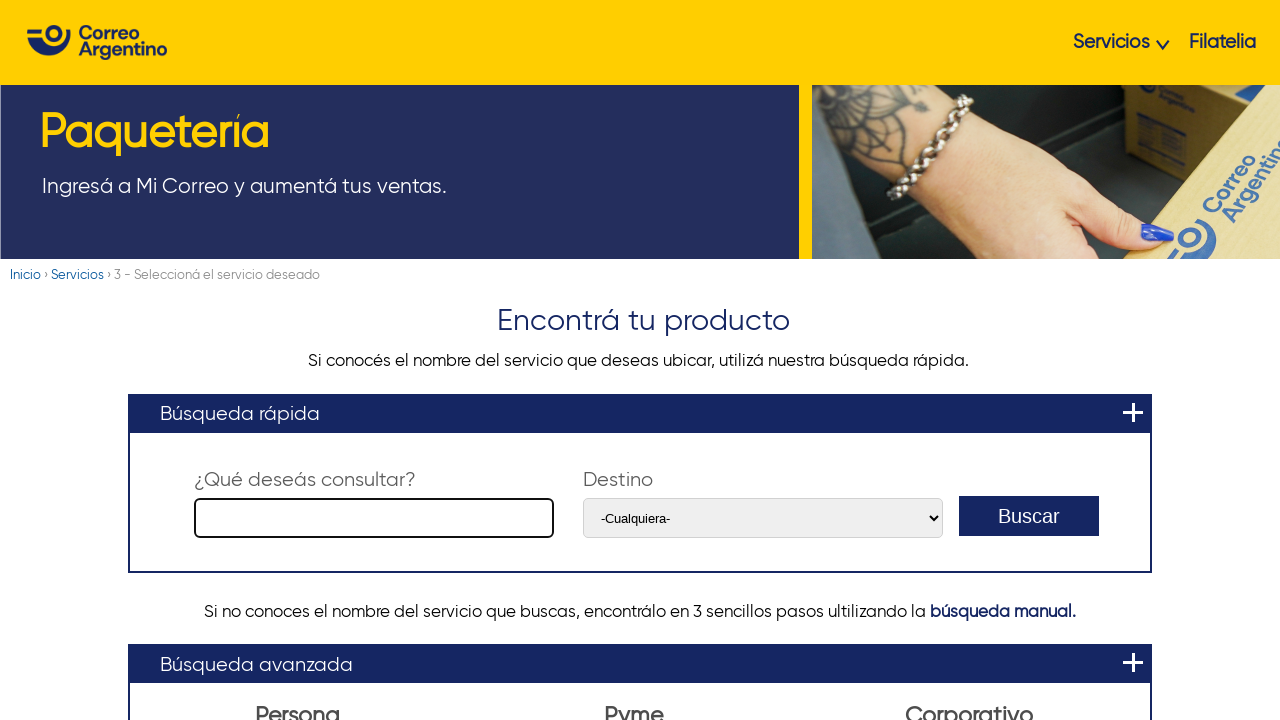

Entered 'Sobres' in the search field on #edit-custom-search-blocks-form-1--2
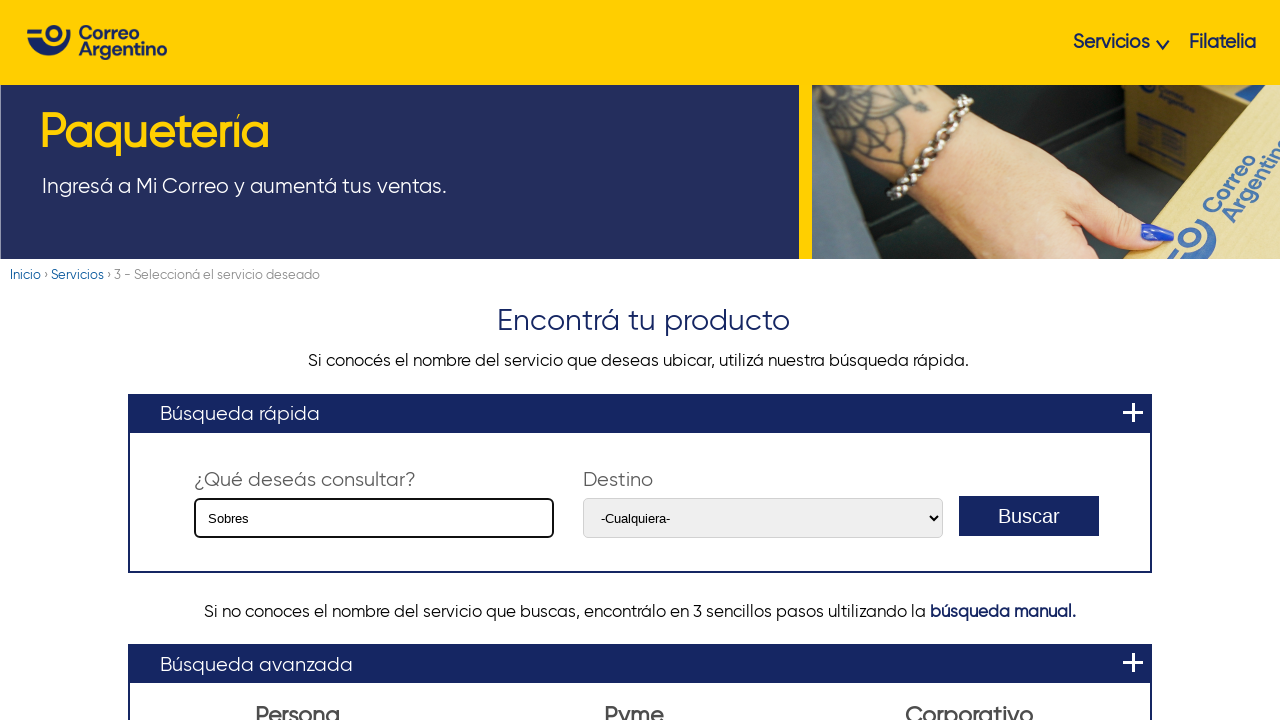

Selected 'Nacional' category from dropdown on #edit-custom-search-vocabulary-8
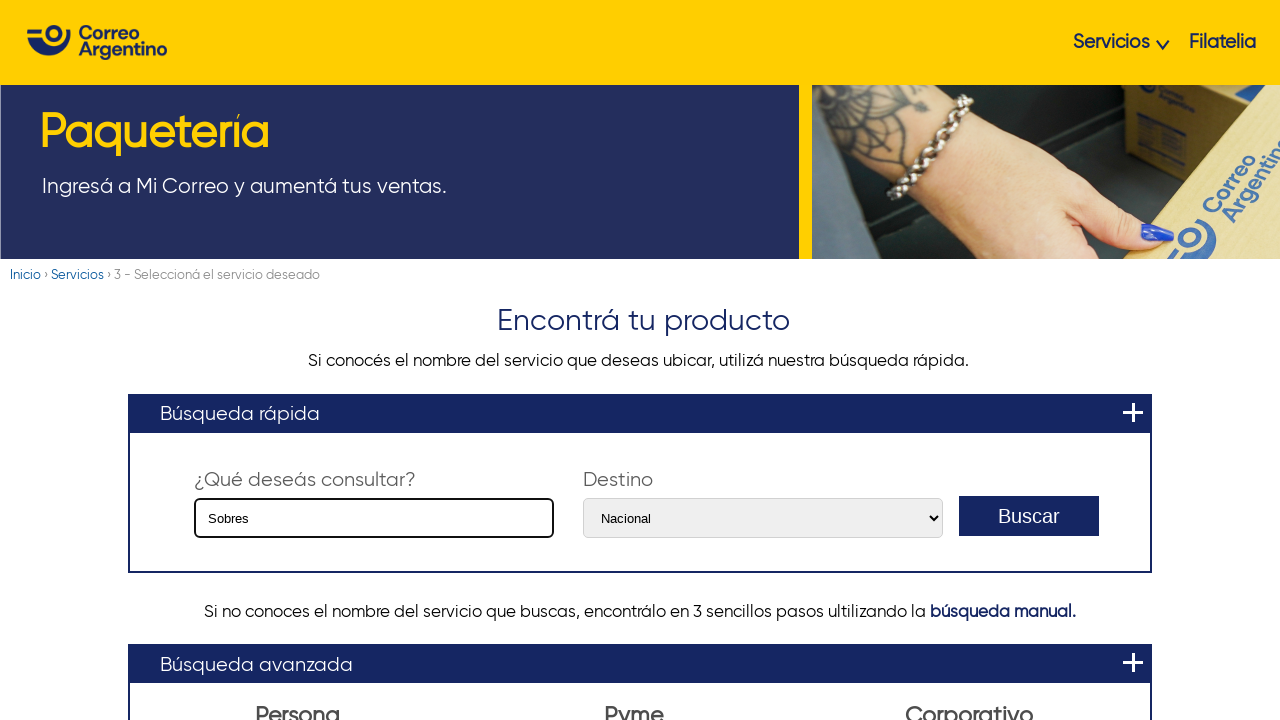

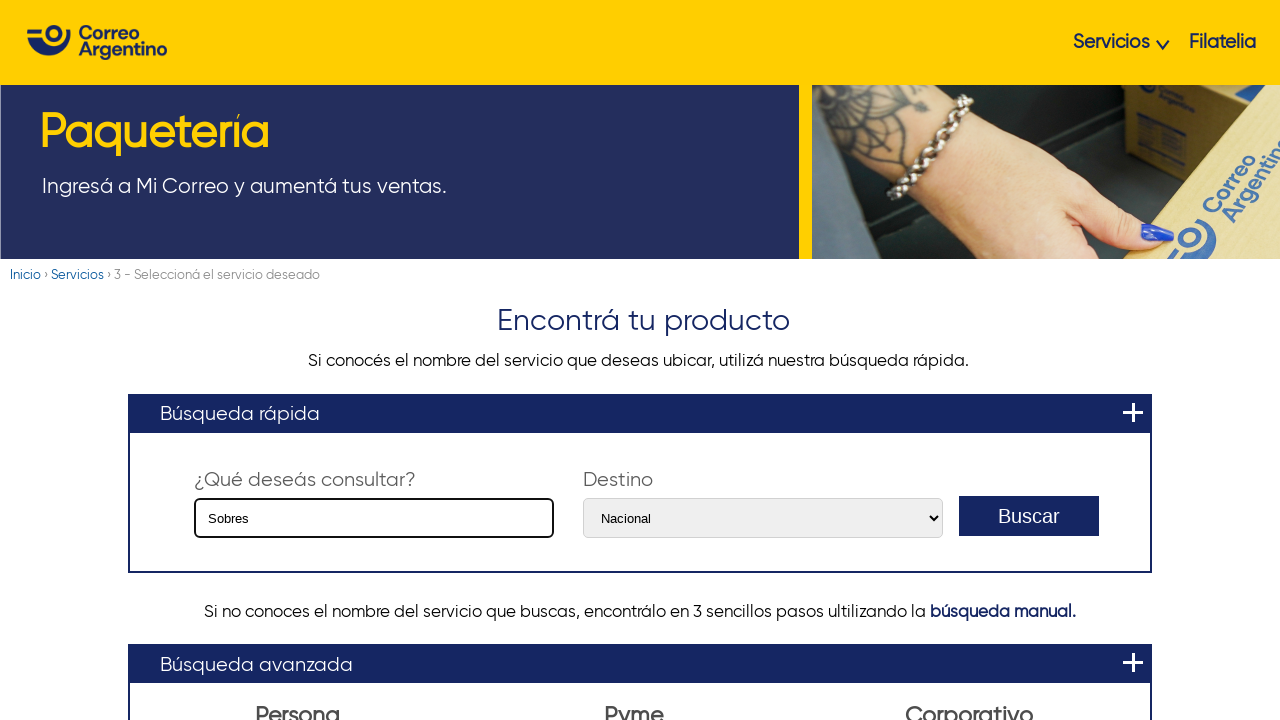